Tests date picker functionality by selecting a specific date (year, month, day) and verifying the selection

Starting URL: https://rahulshettyacademy.com/seleniumPractise/#/offers

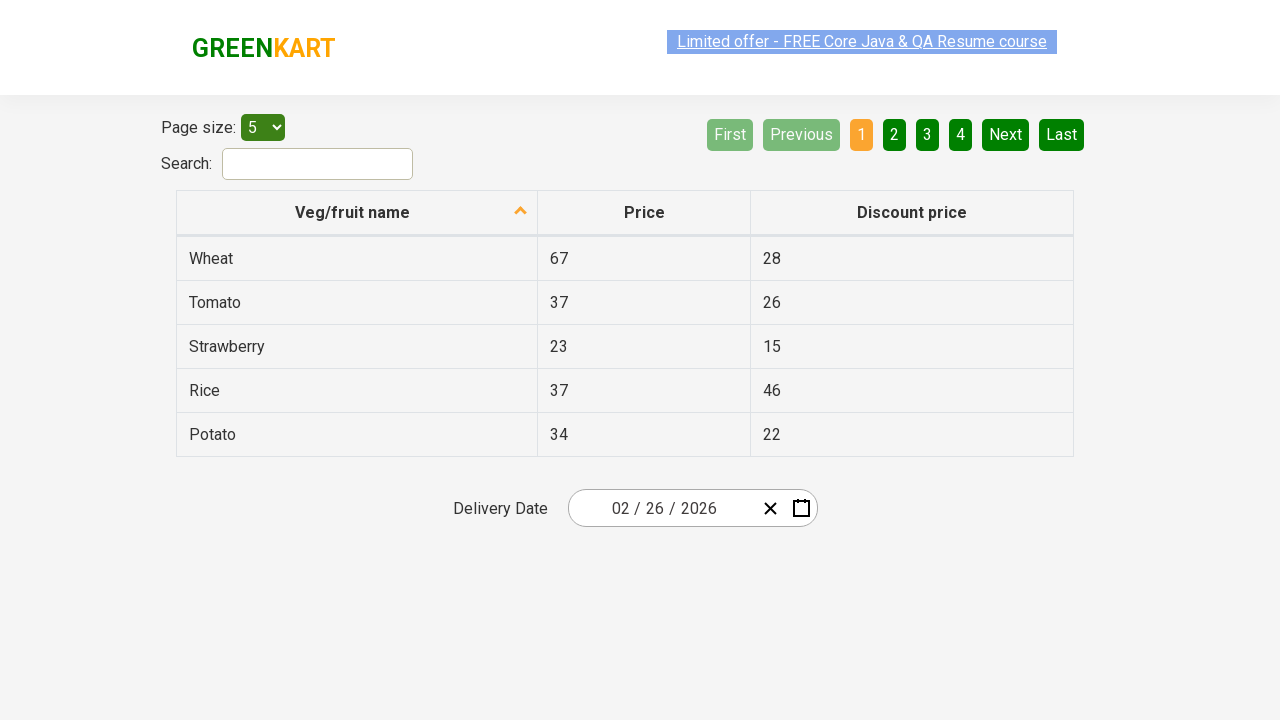

Clicked date picker to open it at (662, 508) on .react-date-picker__inputGroup
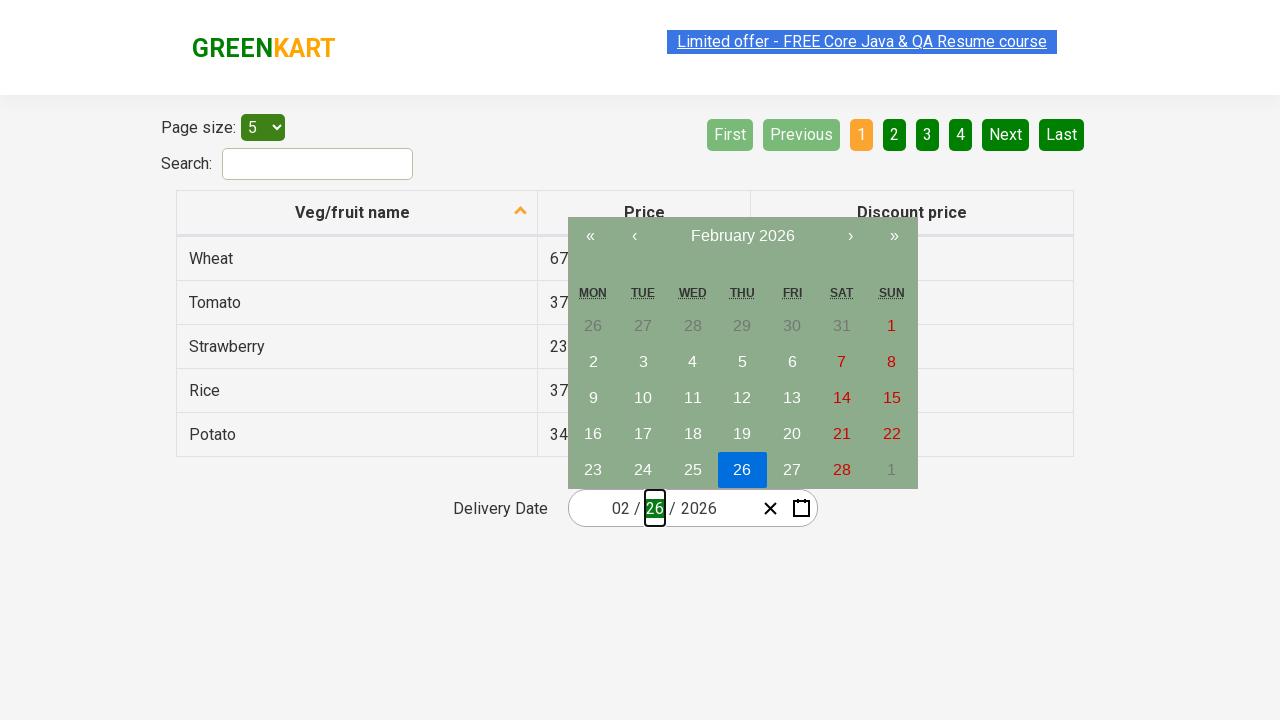

Clicked navigation label first time to navigate to month view at (742, 236) on .react-calendar__navigation__label
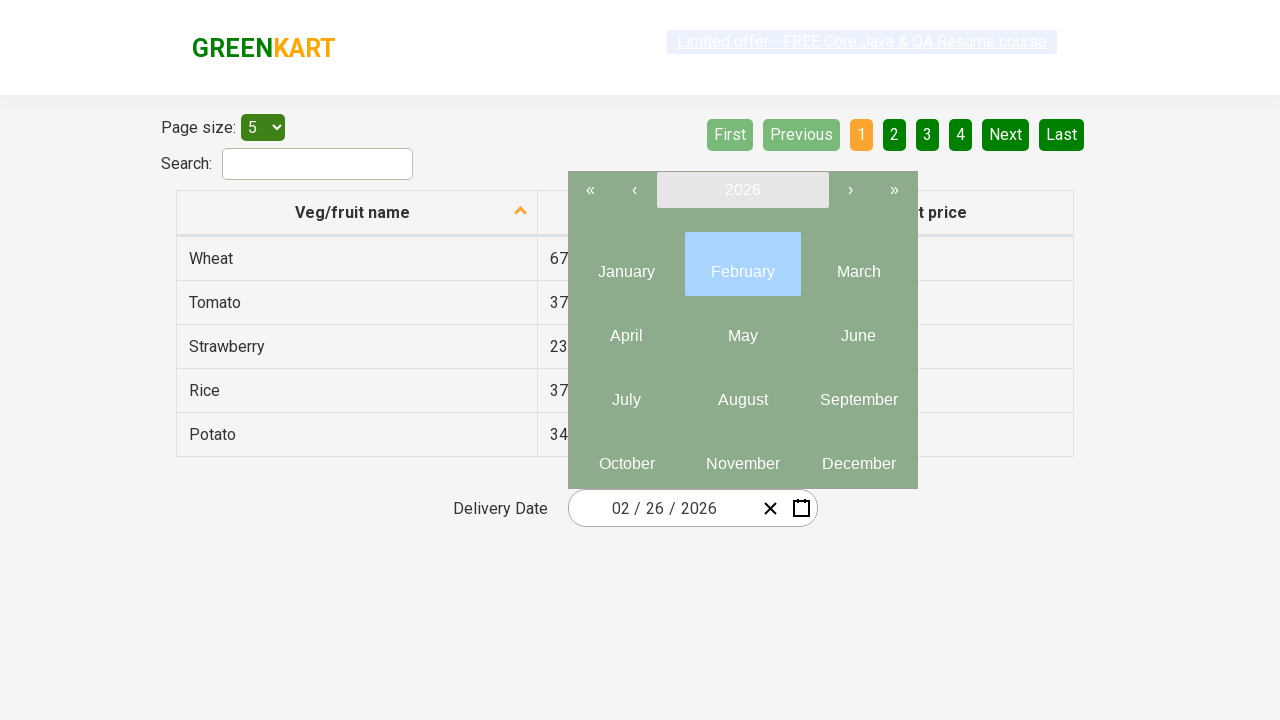

Clicked navigation label second time to navigate to year view at (742, 190) on .react-calendar__navigation__label
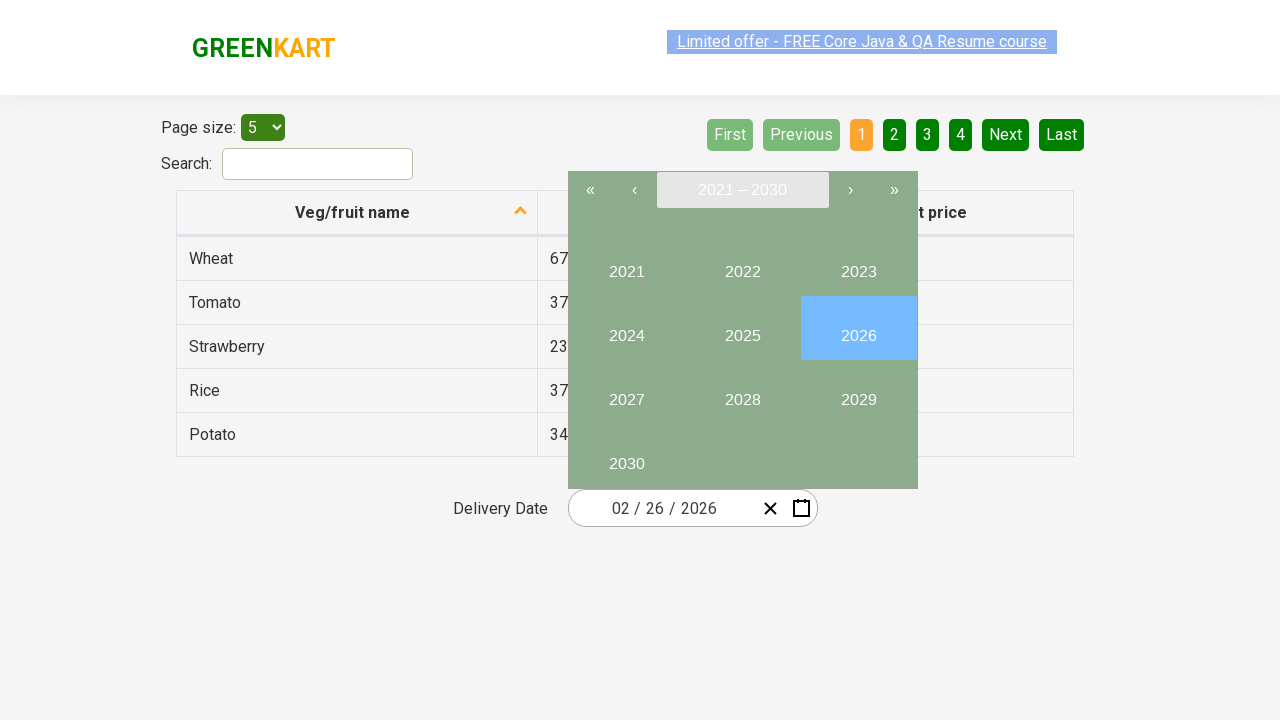

Selected year 2028 at (742, 392) on button:has-text('2028')
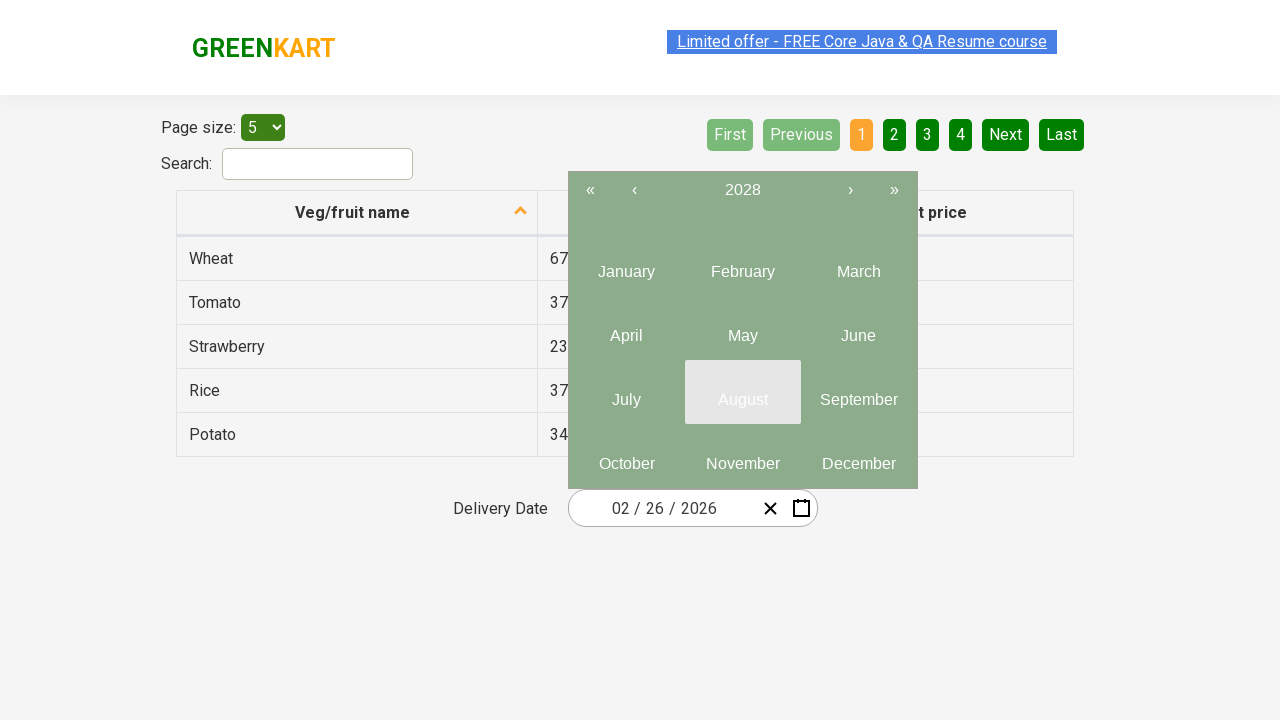

Selected month June (6th month, index 5) at (858, 328) on .react-calendar__tile.react-calendar__year-view__months__month >> nth=5
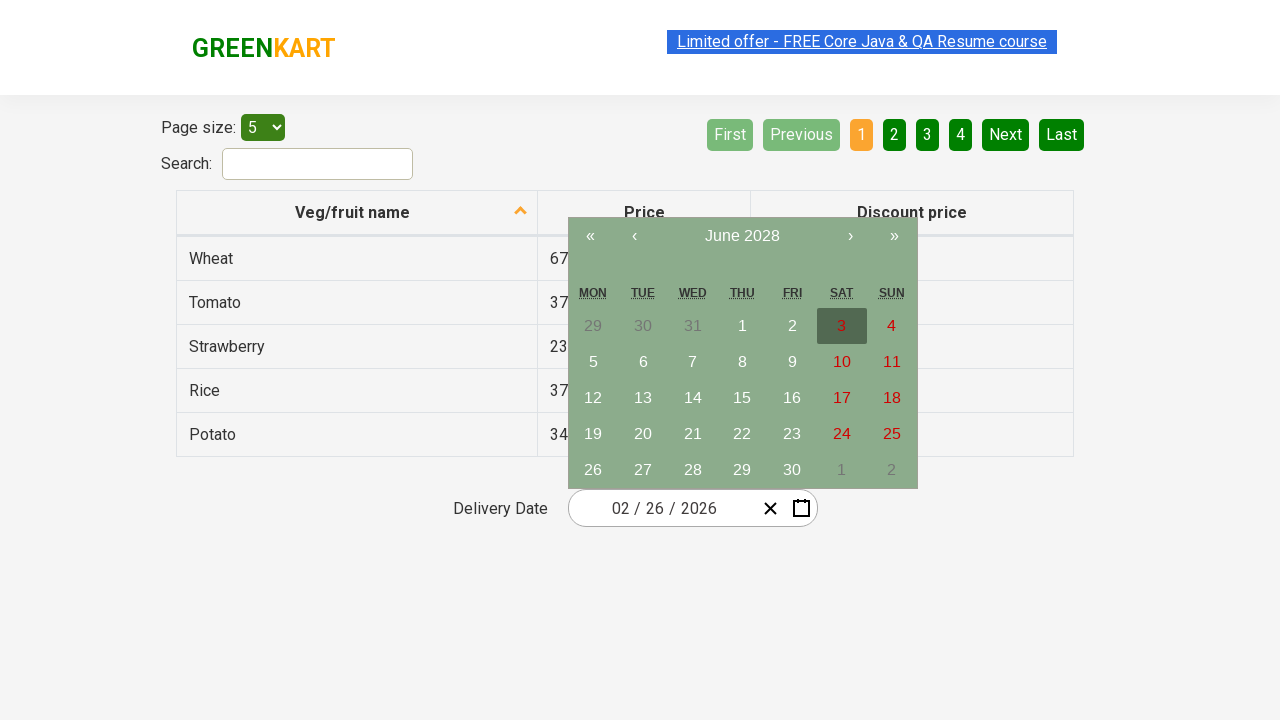

Selected day 15 at (742, 398) on abbr:has-text('15')
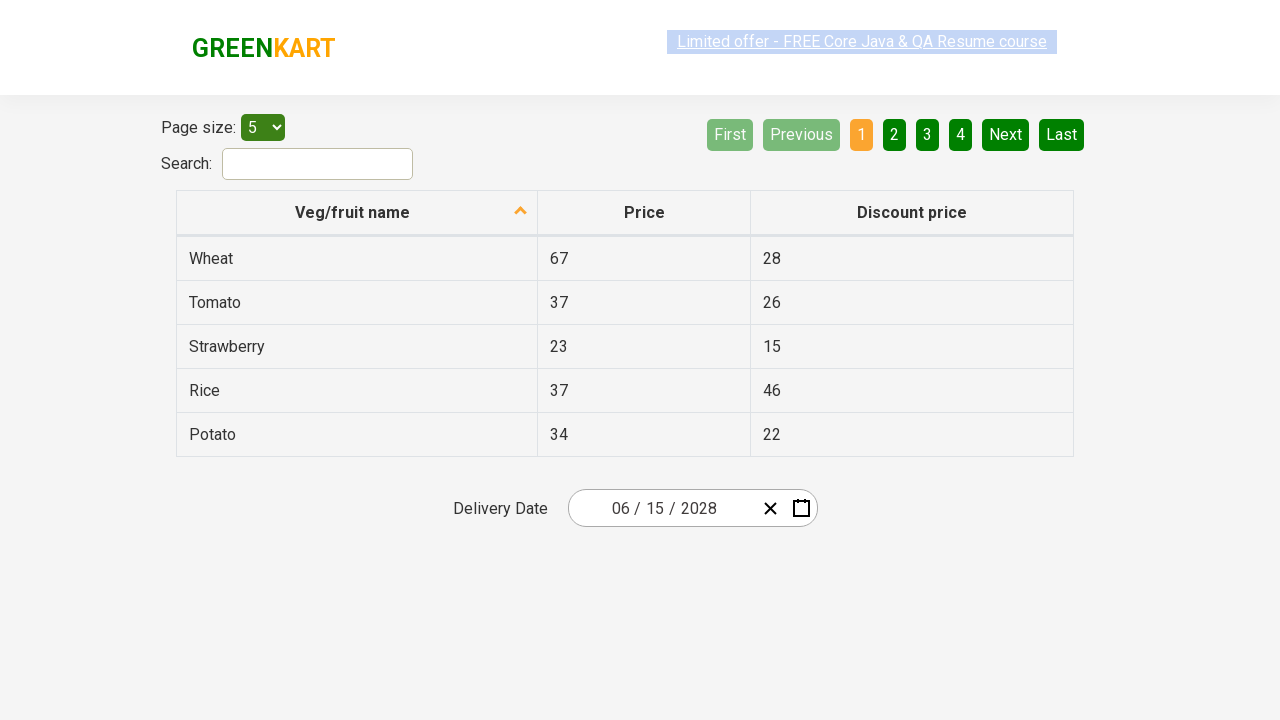

Waited for the date to be populated
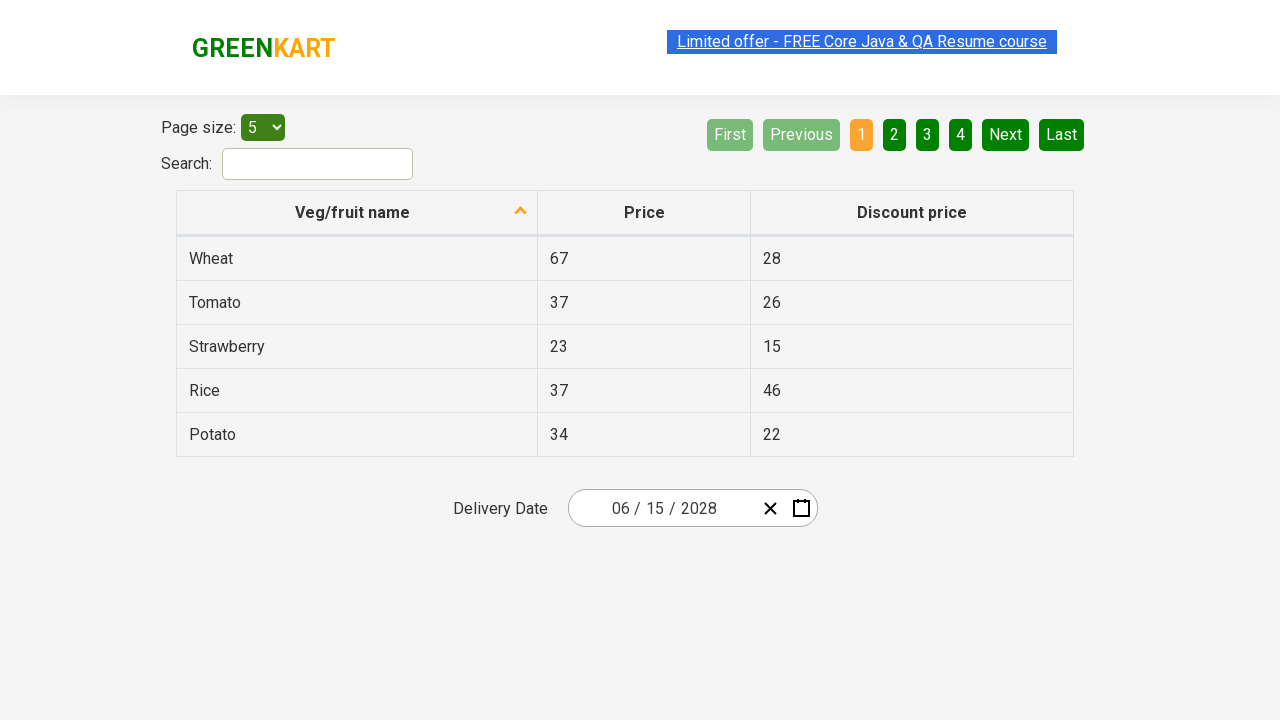

Located all date input elements
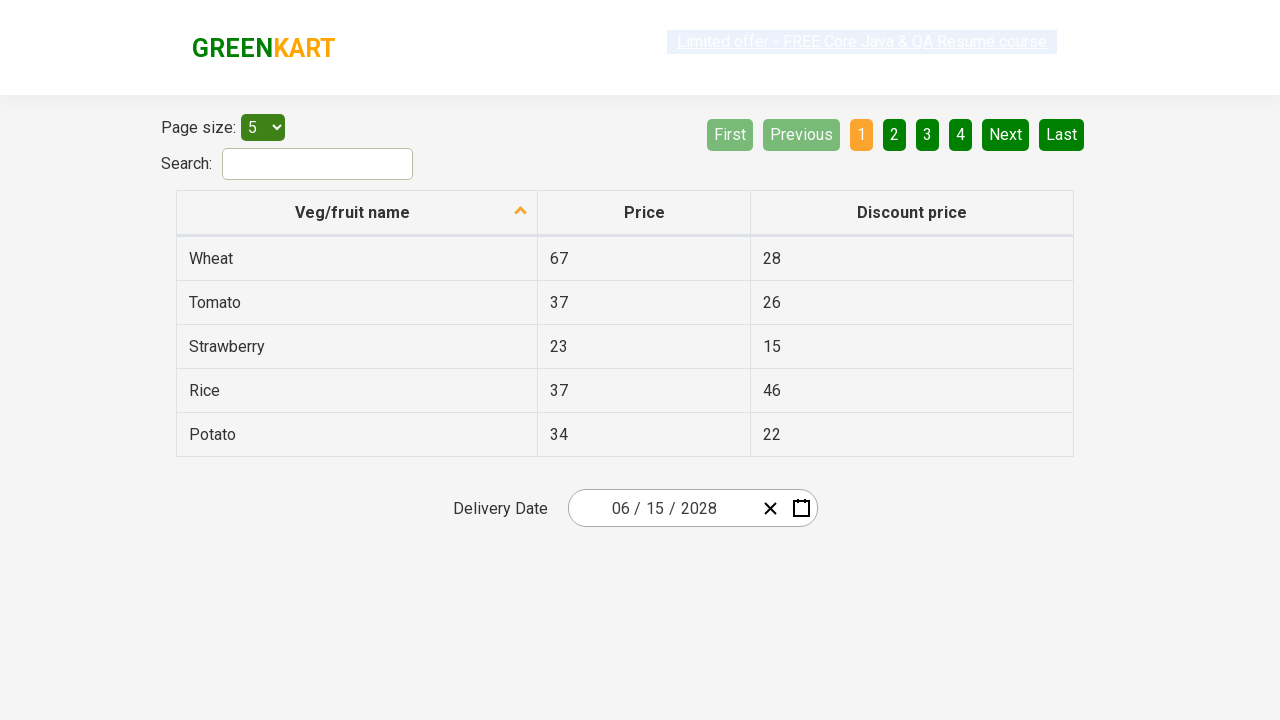

Verified date input element 0: expected '6', got '6'
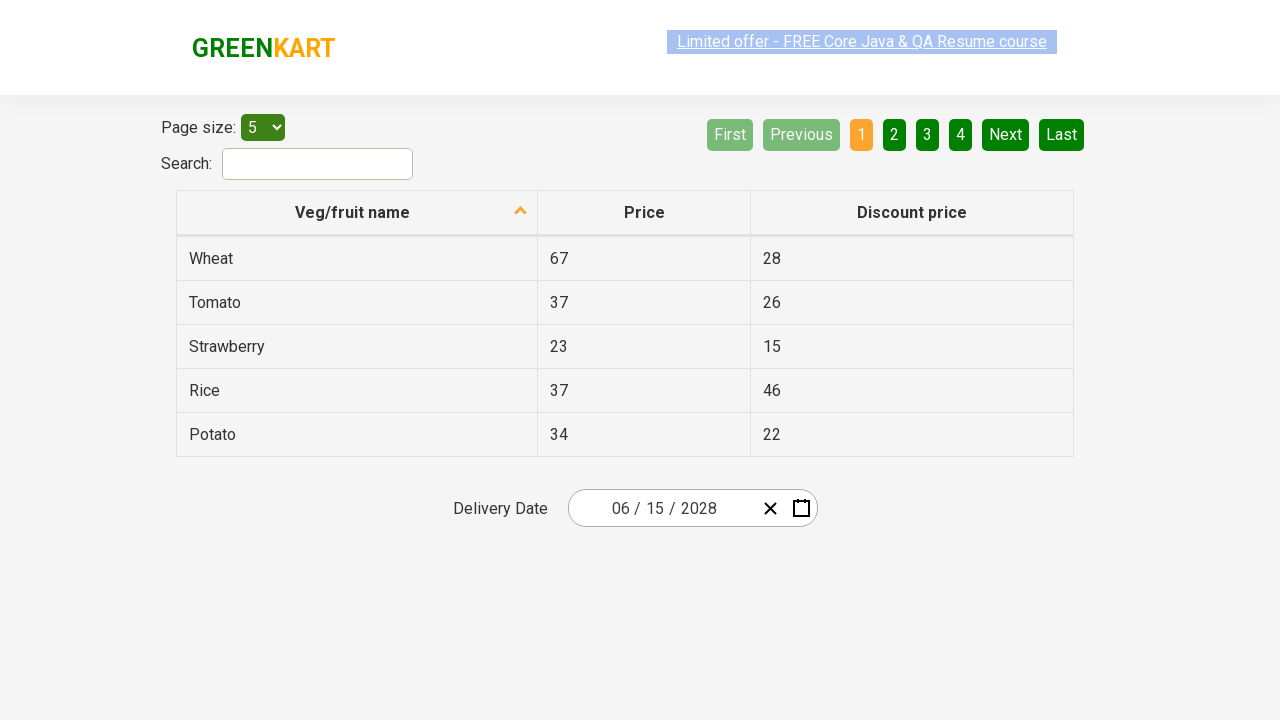

Assertion passed for date input element 0
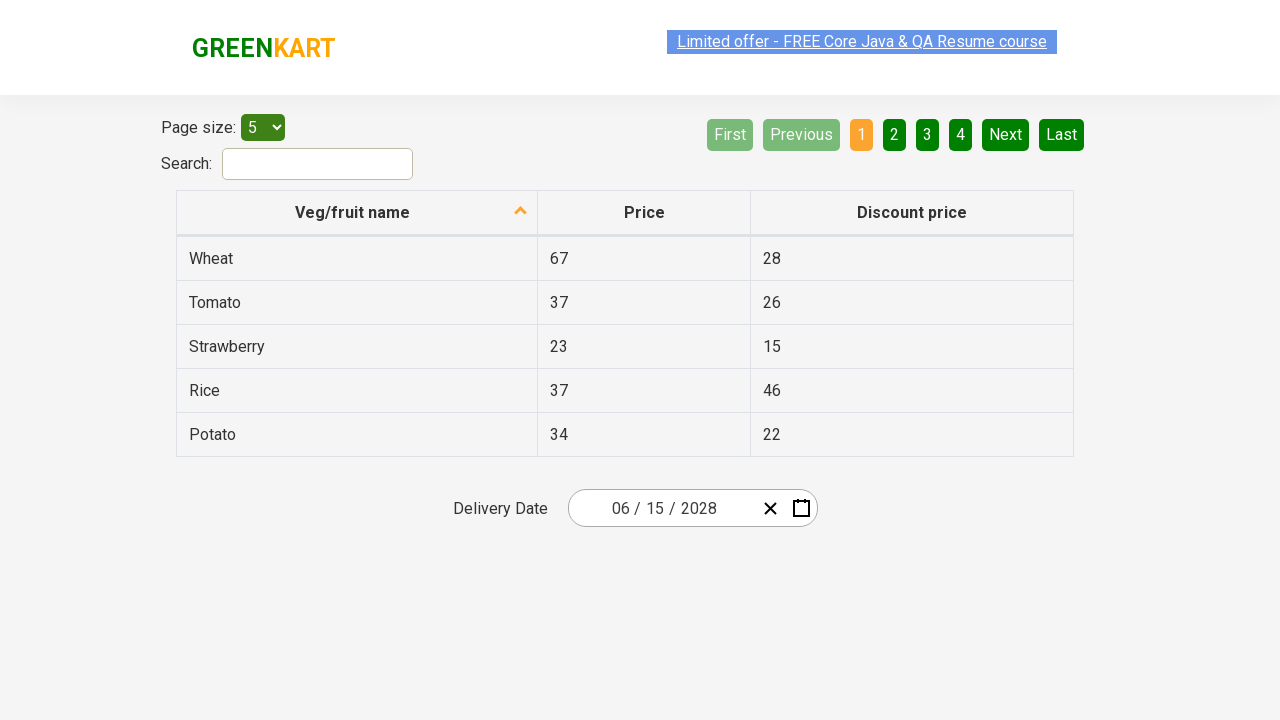

Verified date input element 1: expected '15', got '15'
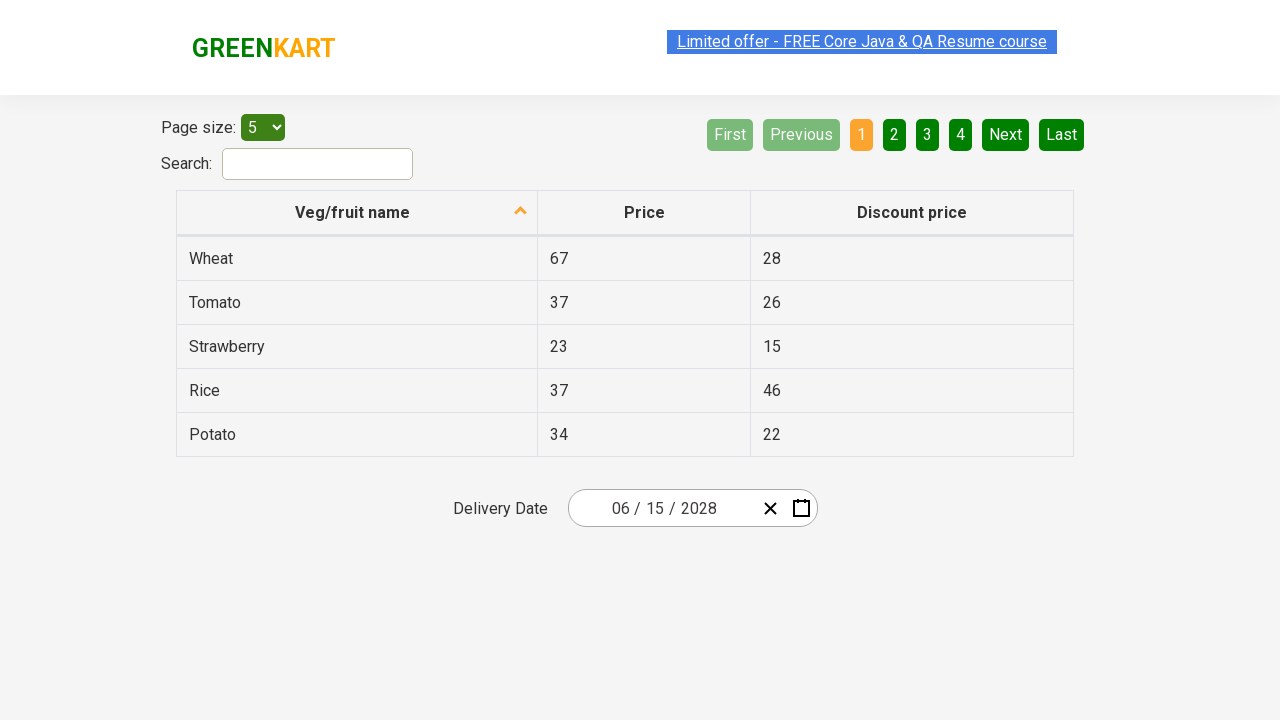

Assertion passed for date input element 1
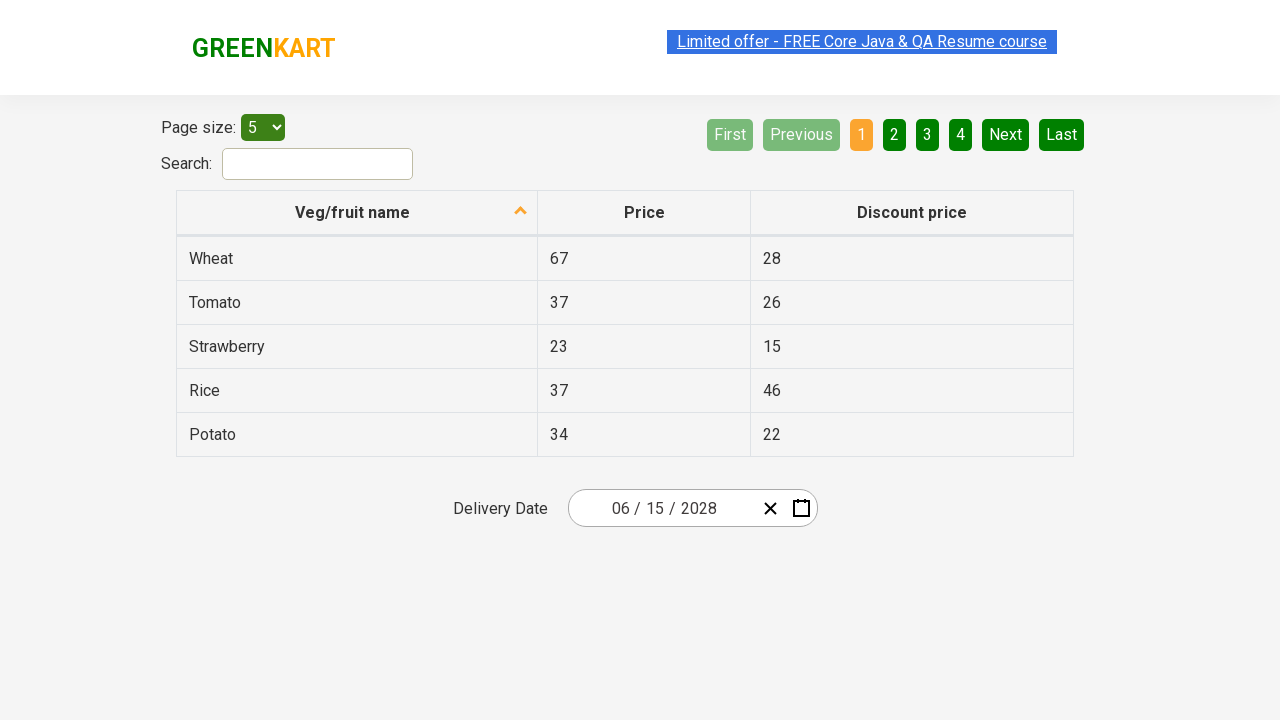

Verified date input element 2: expected '2028', got '2028'
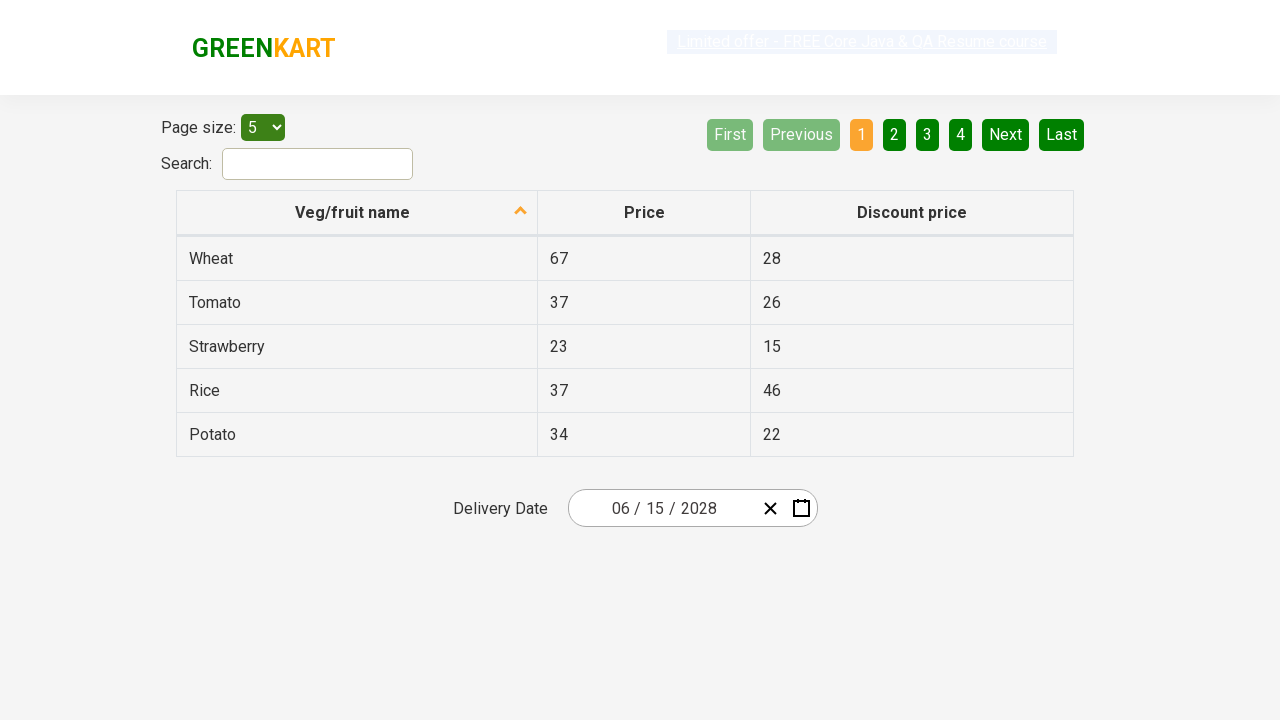

Assertion passed for date input element 2
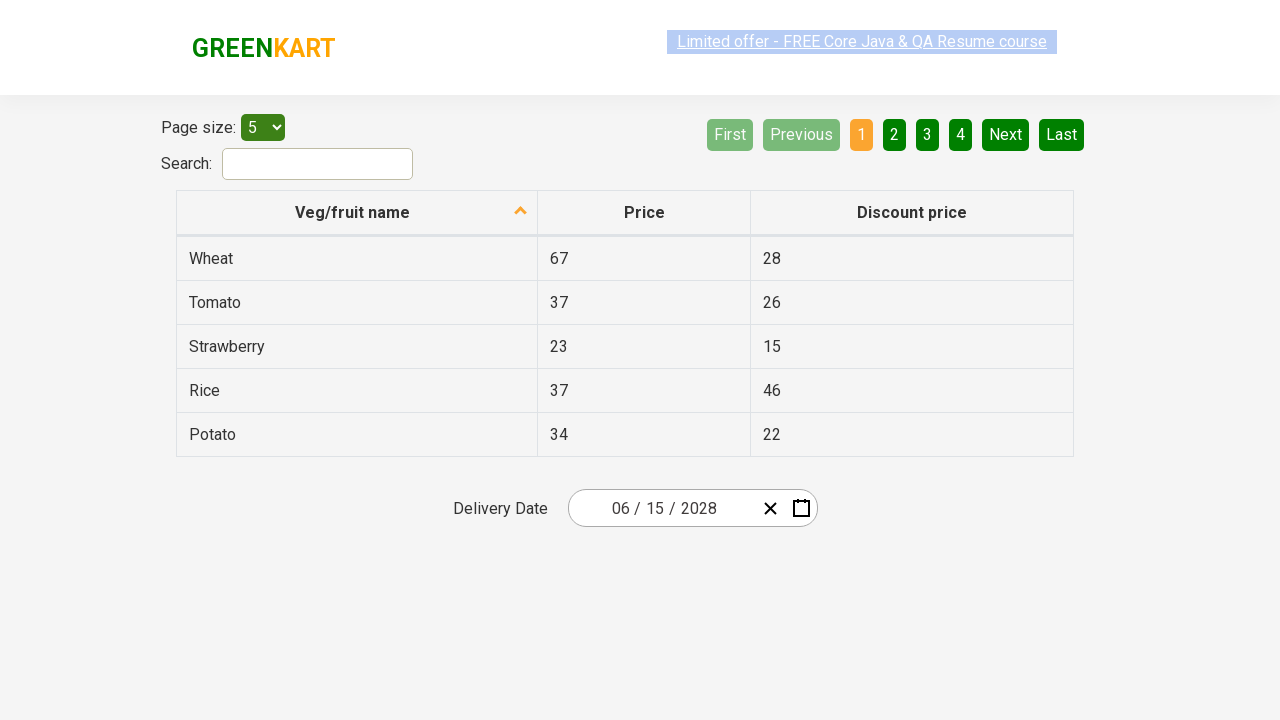

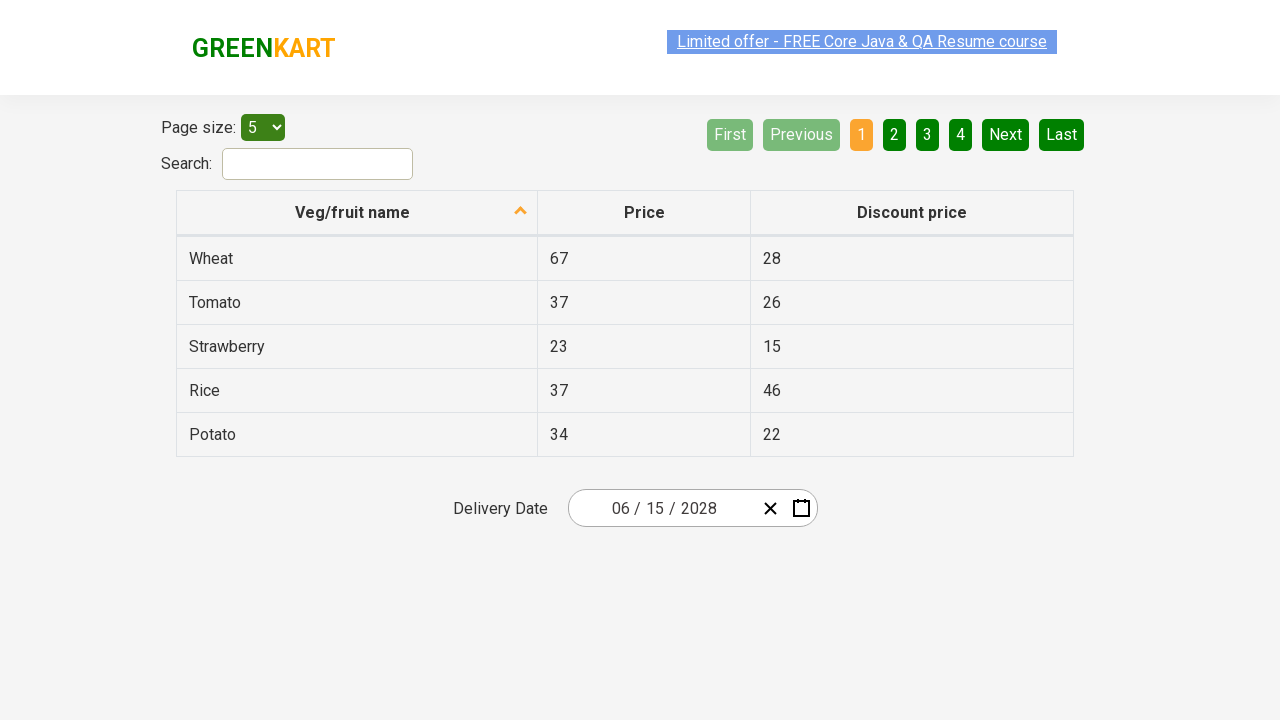